Navigates through a Taiwanese customs portal, clicking through menu items to access the foreign exchange rate query page (GC331).

Starting URL: https://portal.sw.nat.gov.tw/APGQ/LoginFree?request_locale=zh_TW

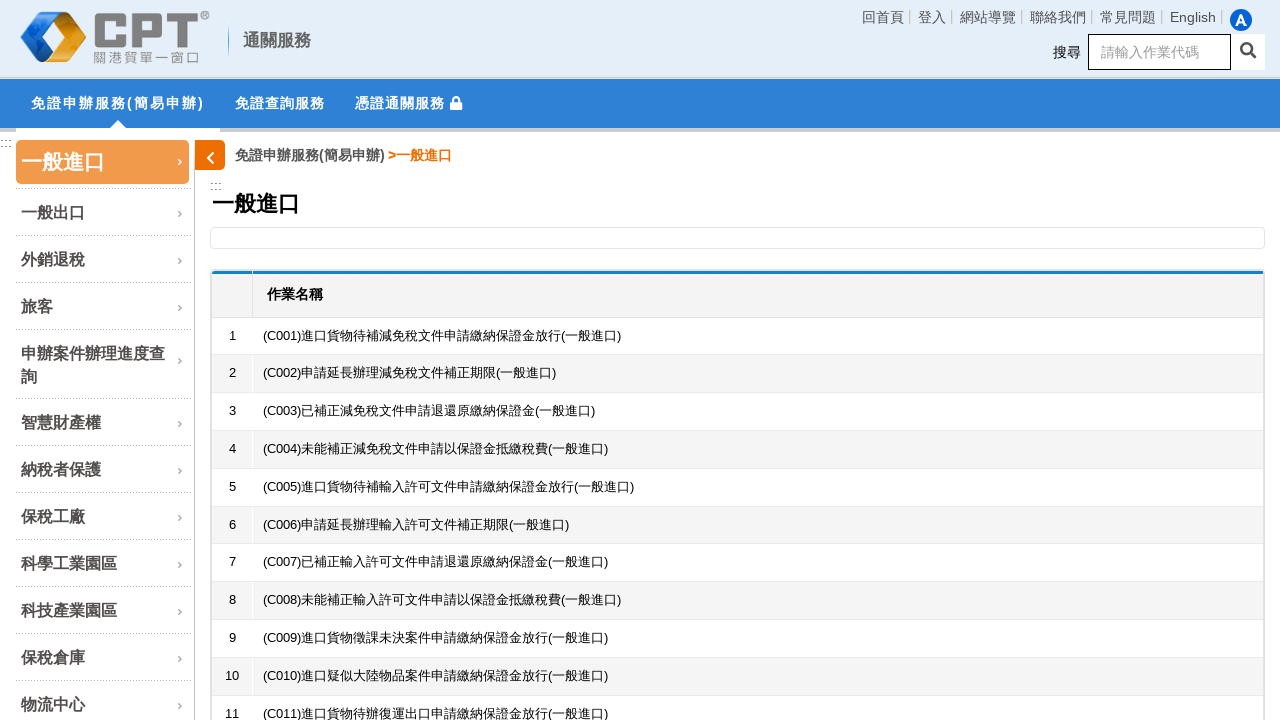

Main menu item '免證查詢服務' (#MENU_APGQ) became visible
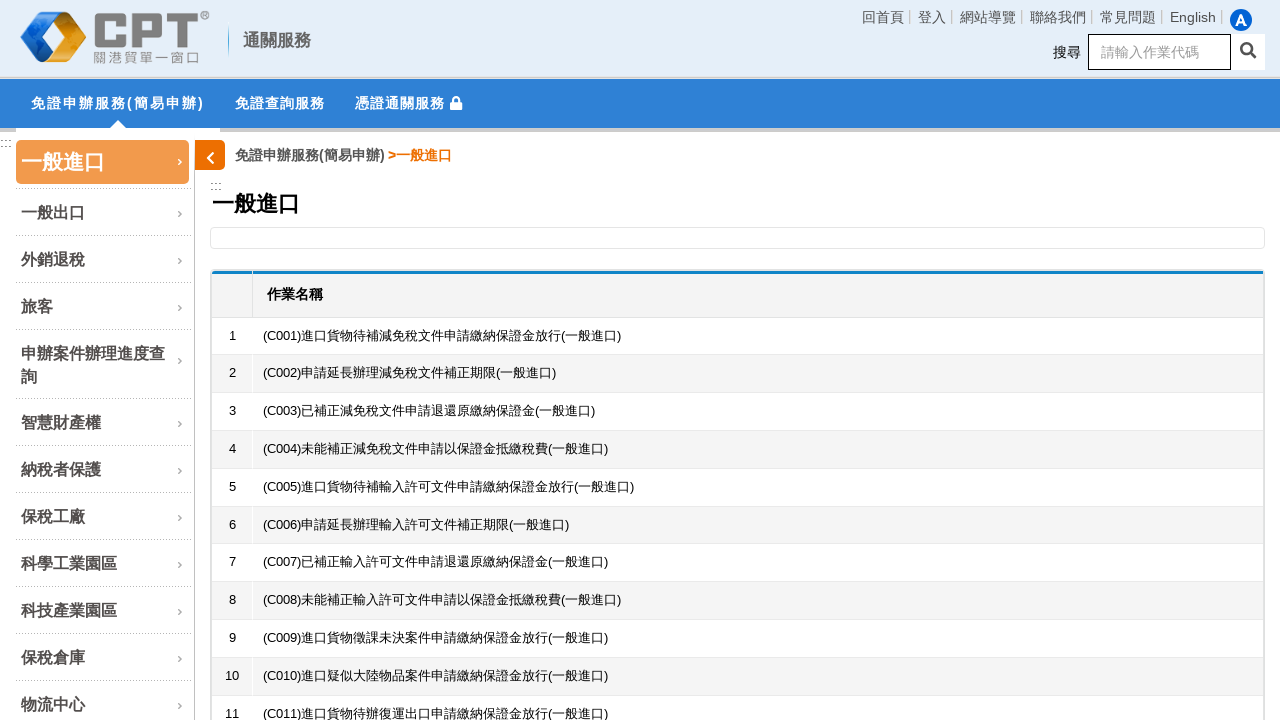

Clicked main menu item '免證查詢服務' at (280, 102) on #MENU_APGQ
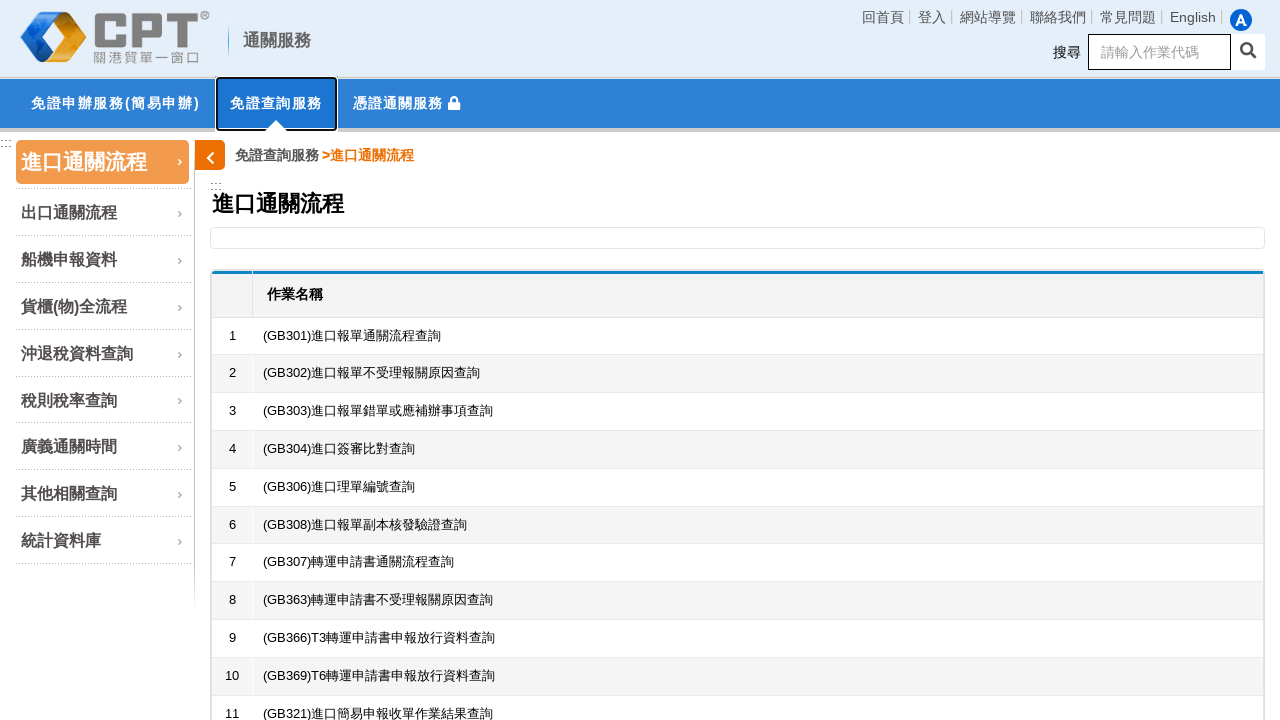

Submenu item '其他相關查詢' (#MENU_APGQ_6) became visible
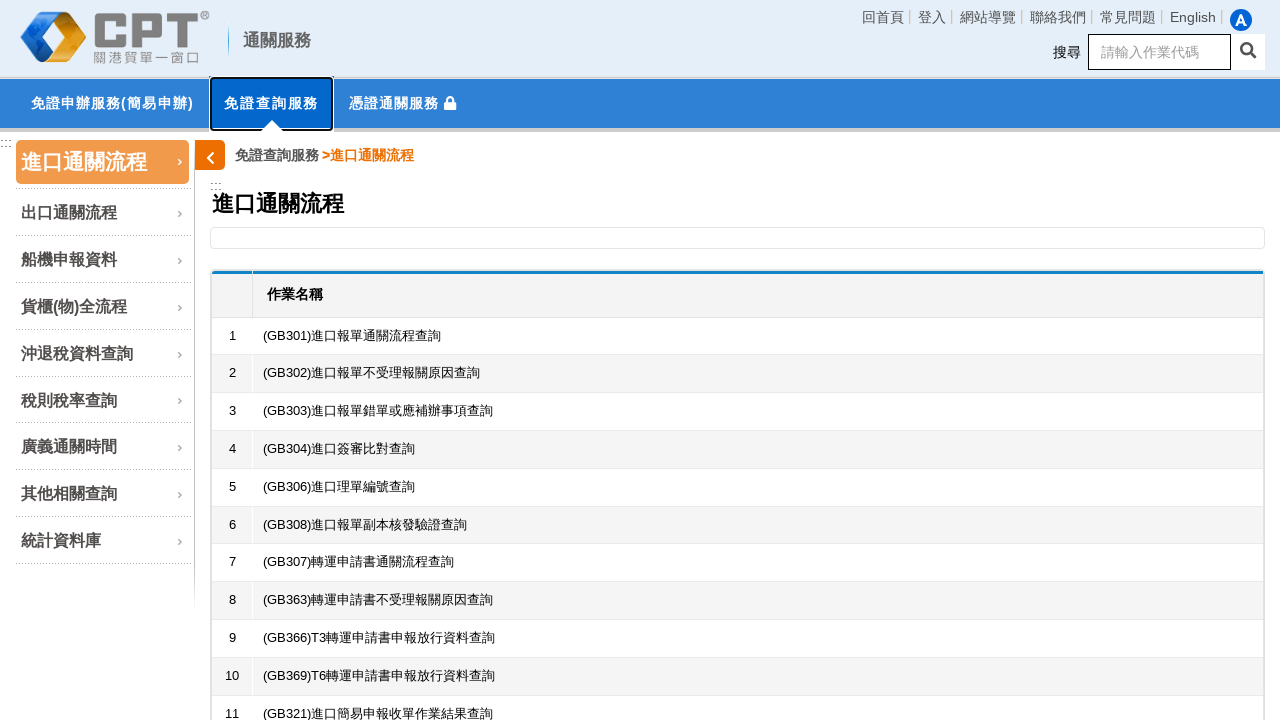

Clicked submenu item '其他相關查詢' at (104, 494) on #MENU_APGQ_6
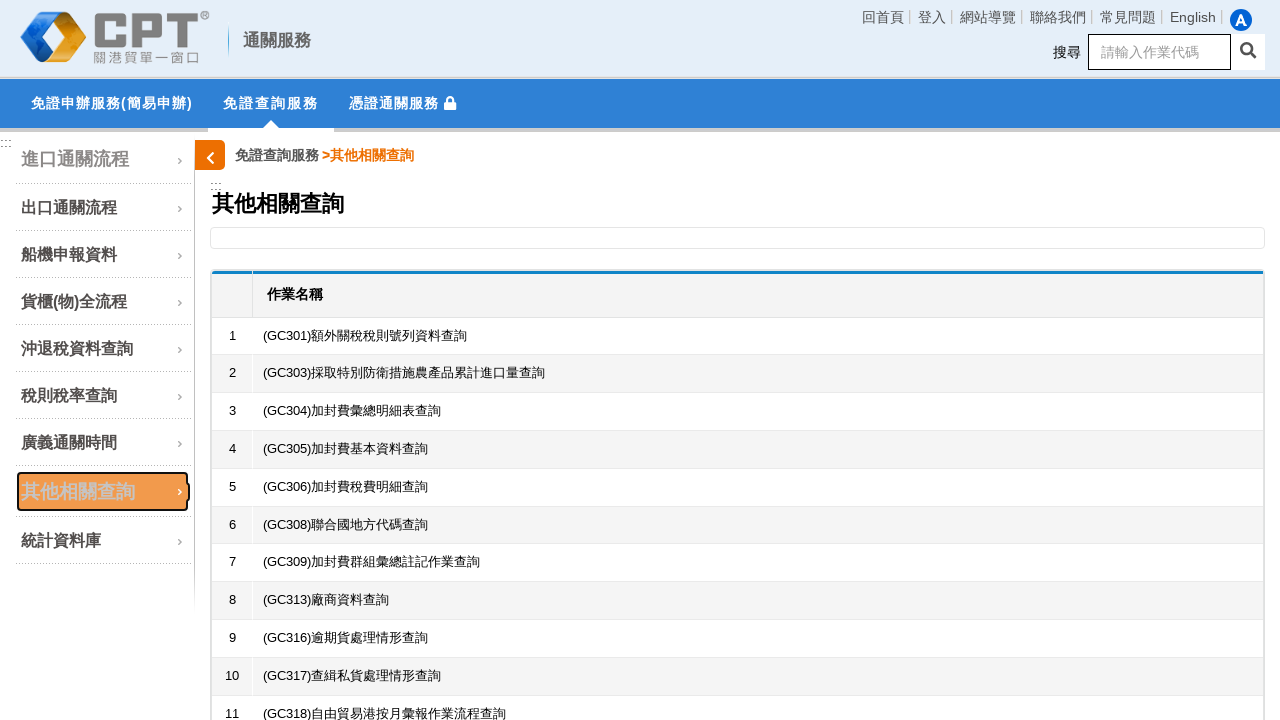

Foreign exchange rate query tab (GC331) element became visible
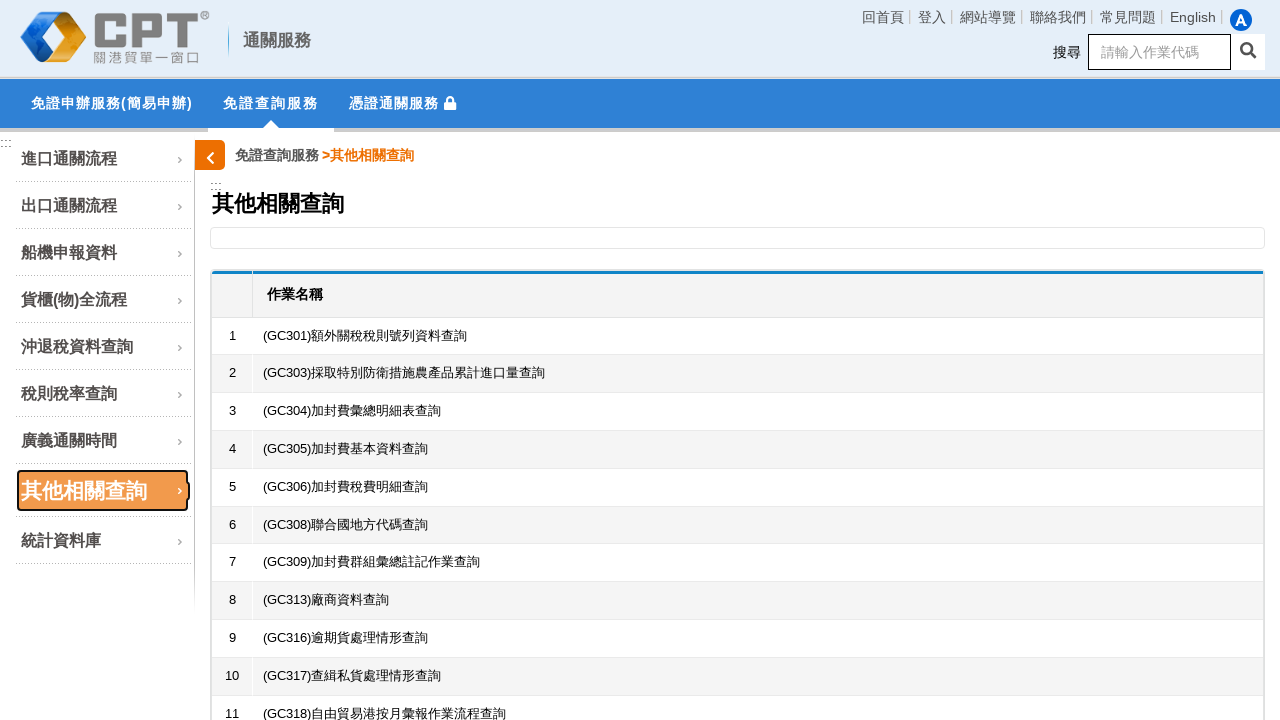

Executed tabClick('GC331') to navigate to foreign exchange rate query page
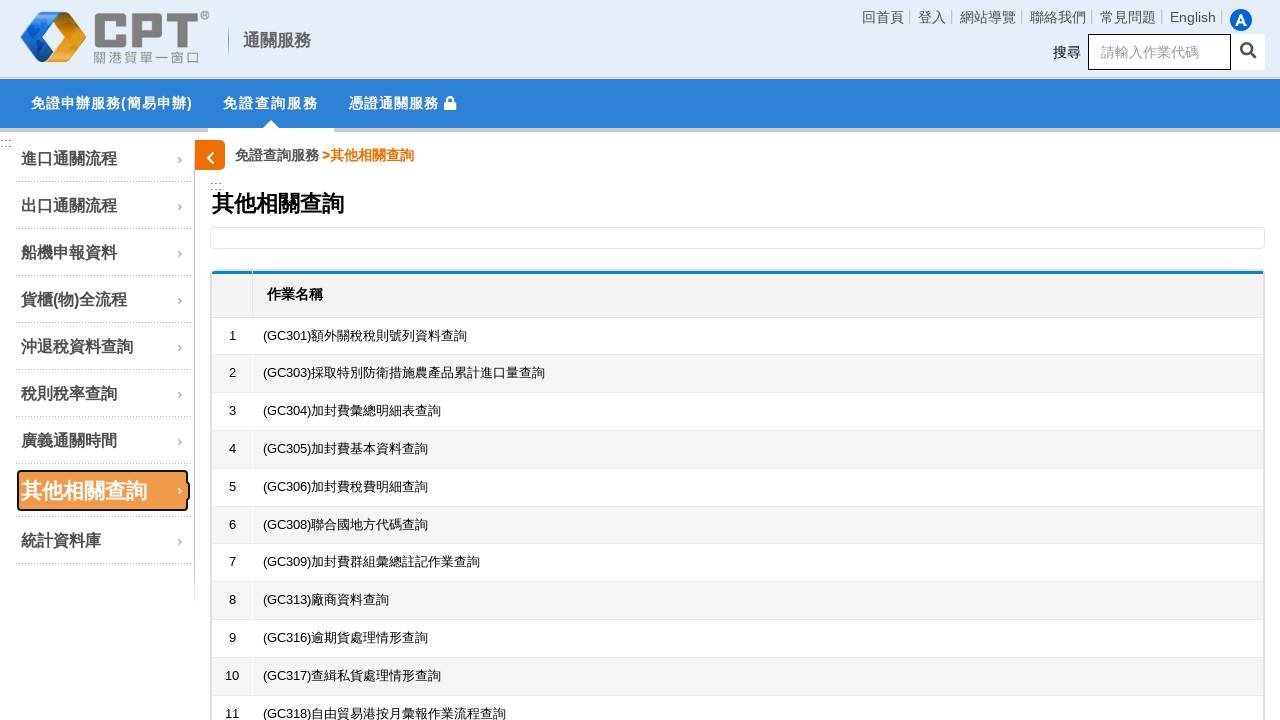

JSON download button (#current_json) became visible, confirming GC331 page loaded
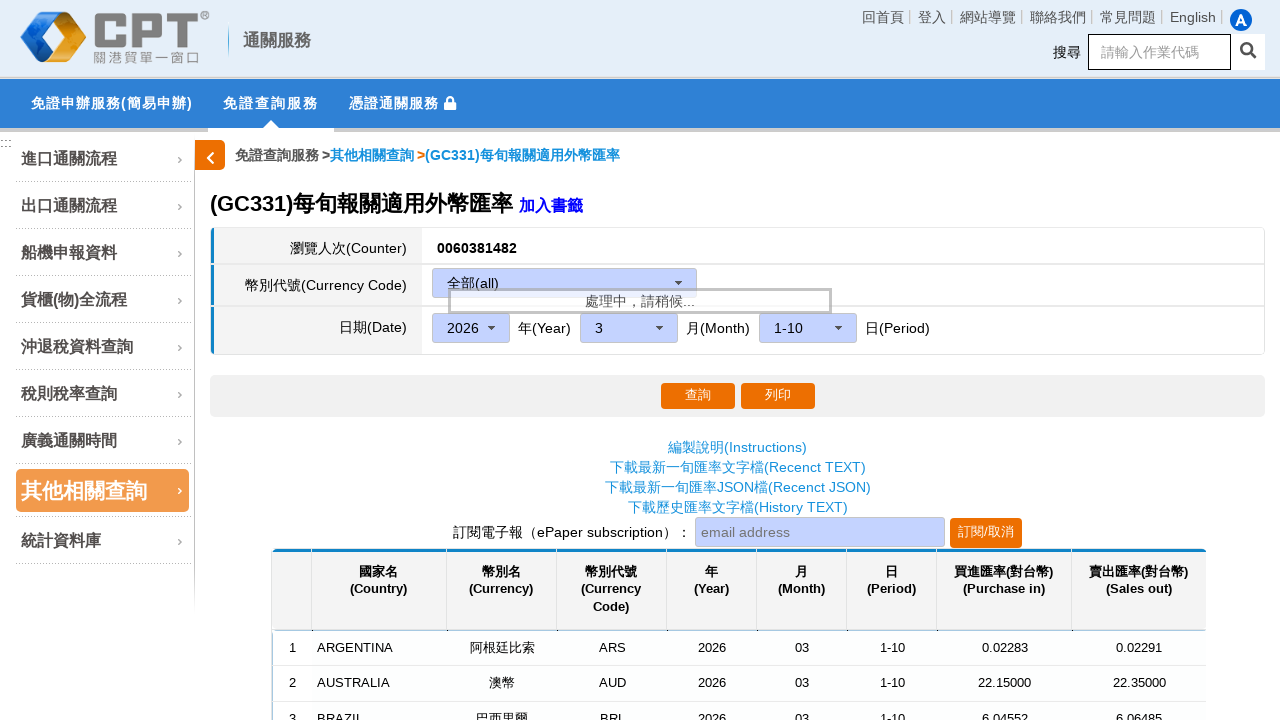

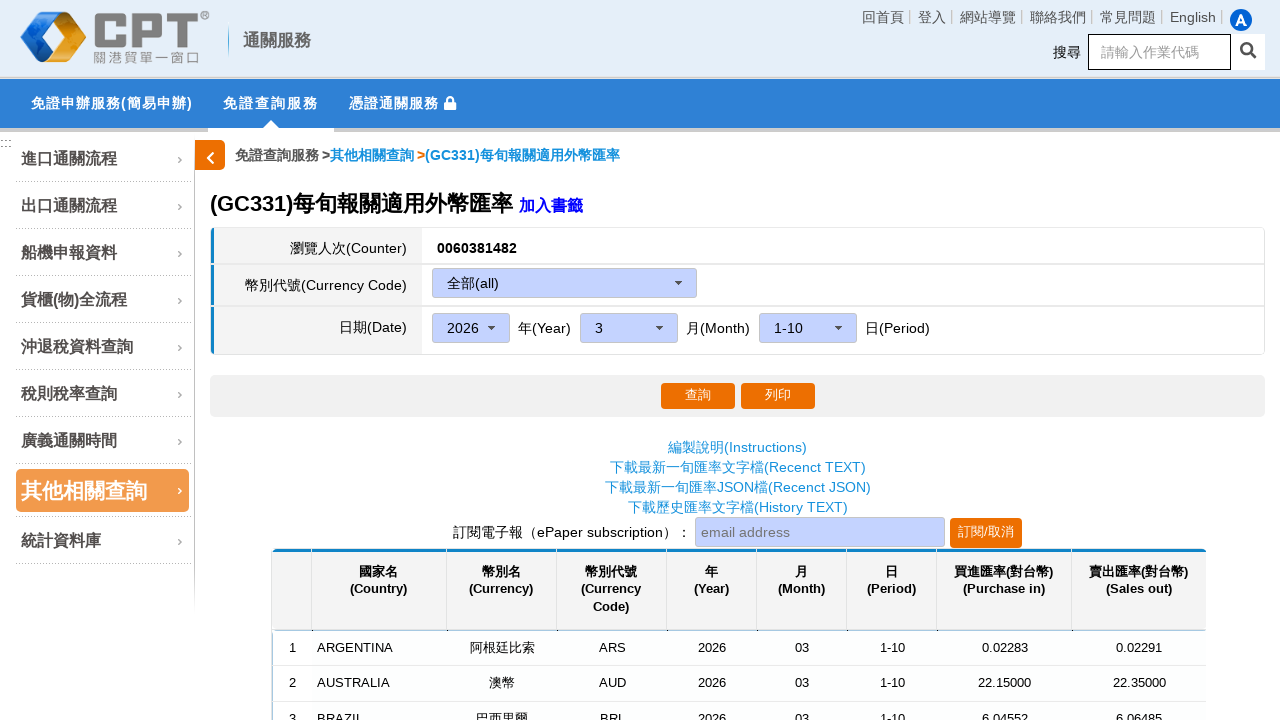